Tests the dropdown practice page by clicking the first trip type radio button (likely "One Way" trip option)

Starting URL: https://rahulshettyacademy.com/dropdownsPractise/

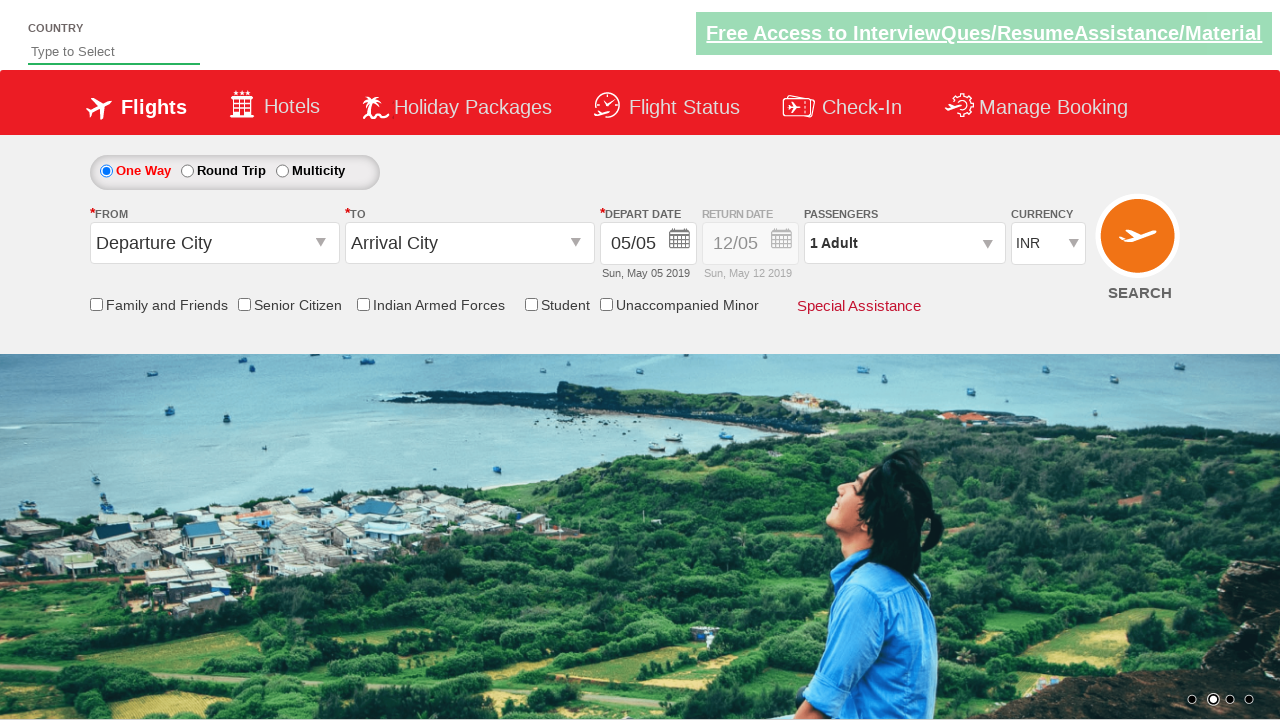

Navigated to dropdown practice page
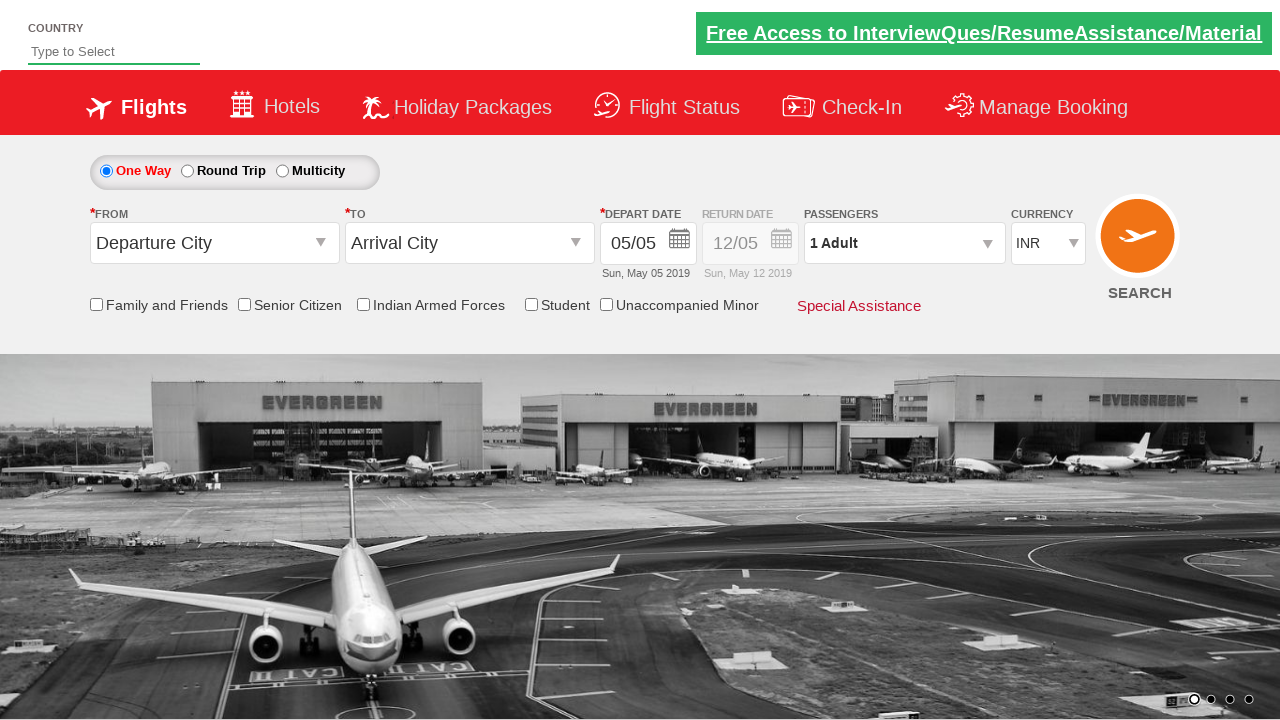

Clicked the first trip type radio button (One Way option) at (106, 171) on #ctl00_mainContent_rbtnl_Trip_0
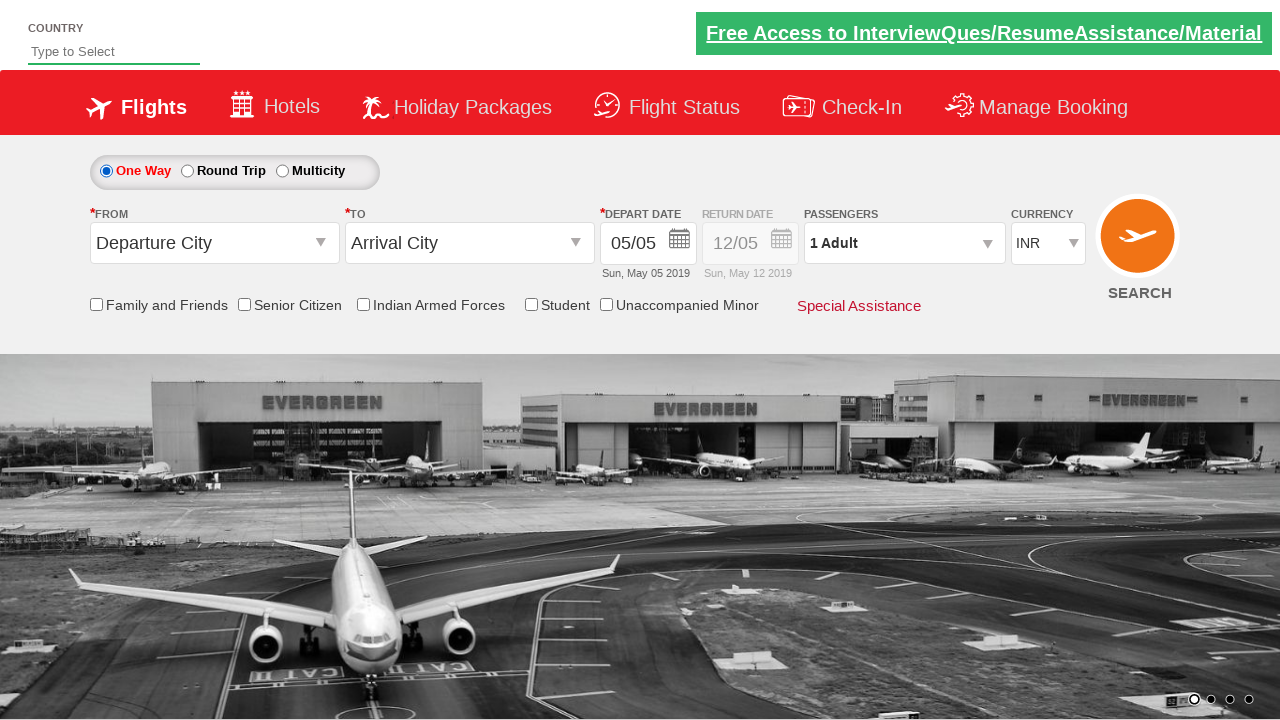

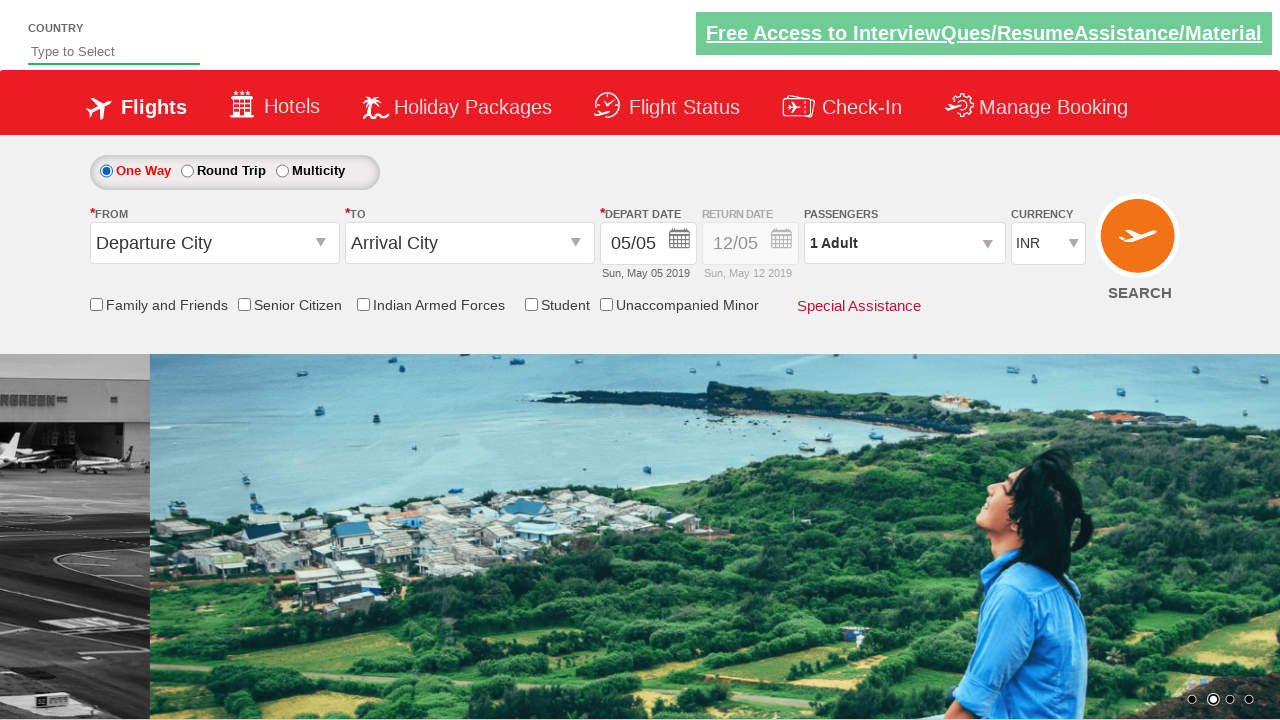